Tests user registration flow by filling out a complete registration form with personal details and submitting it

Starting URL: https://lkmdemoaut.accenture.com/TestMeApp/RegisterUser.htm

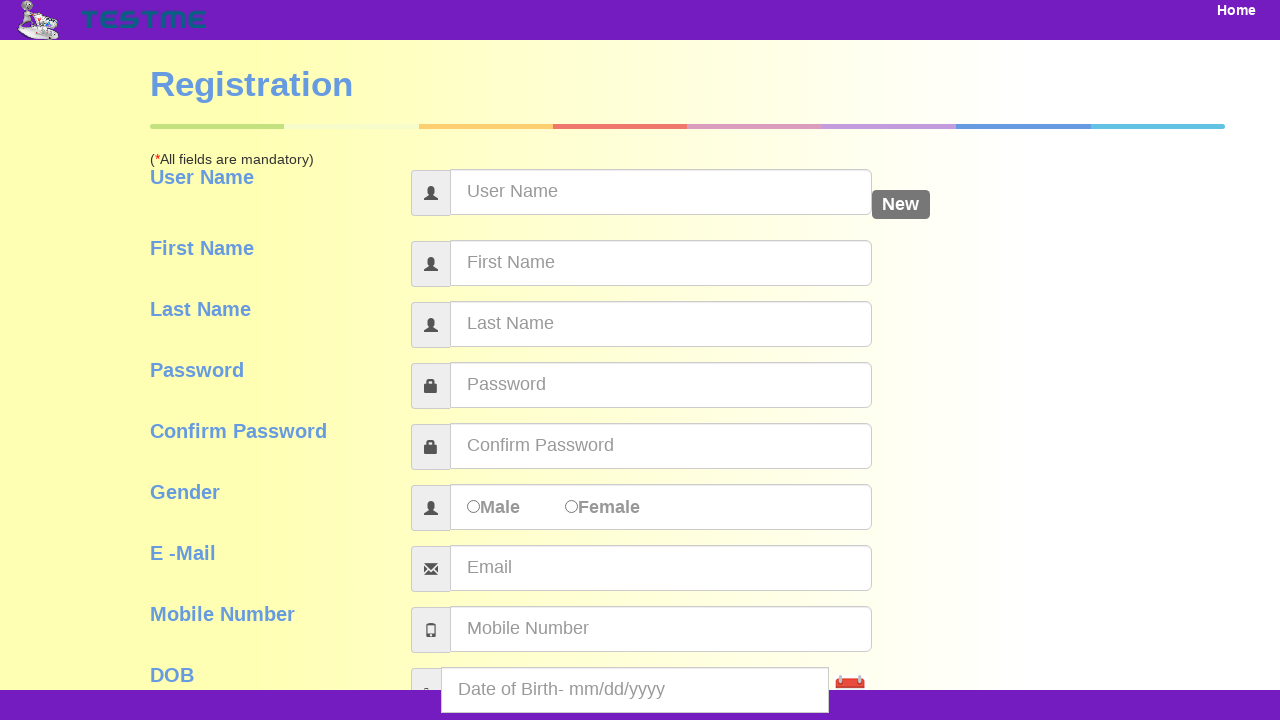

Filled username field with 'testuser387' on #userName
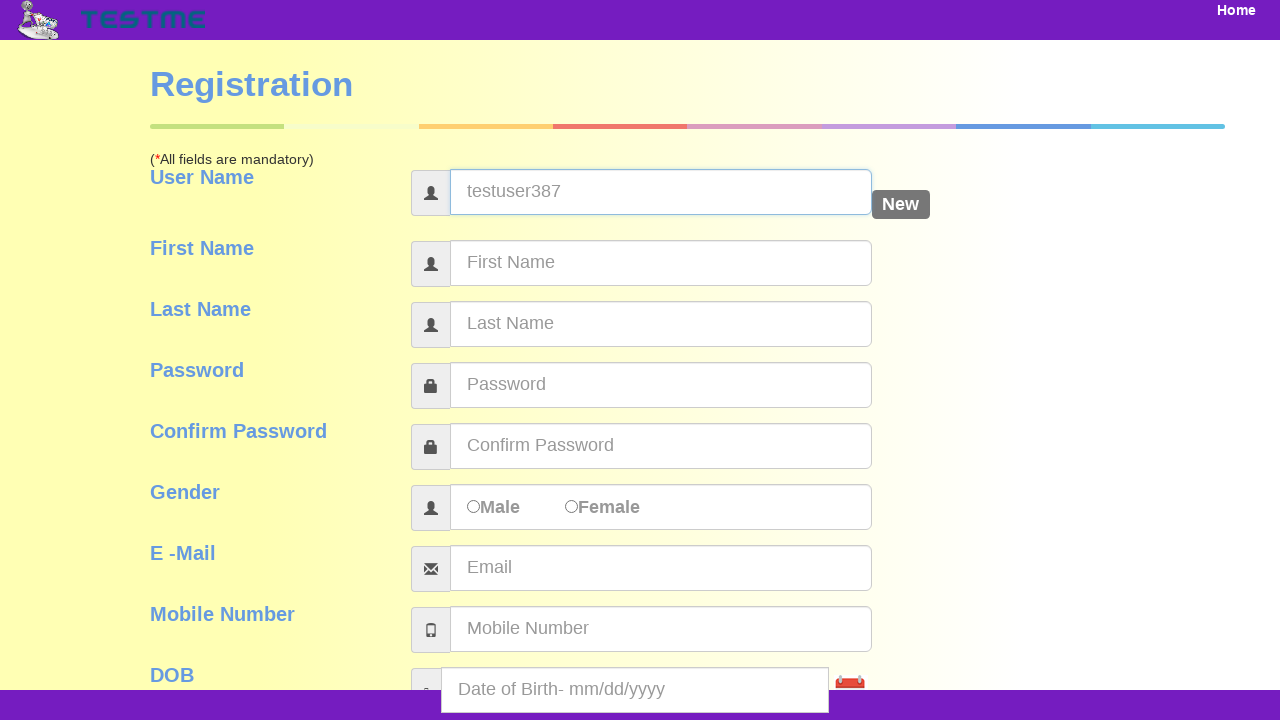

Filled first name field with 'John' on #firstName
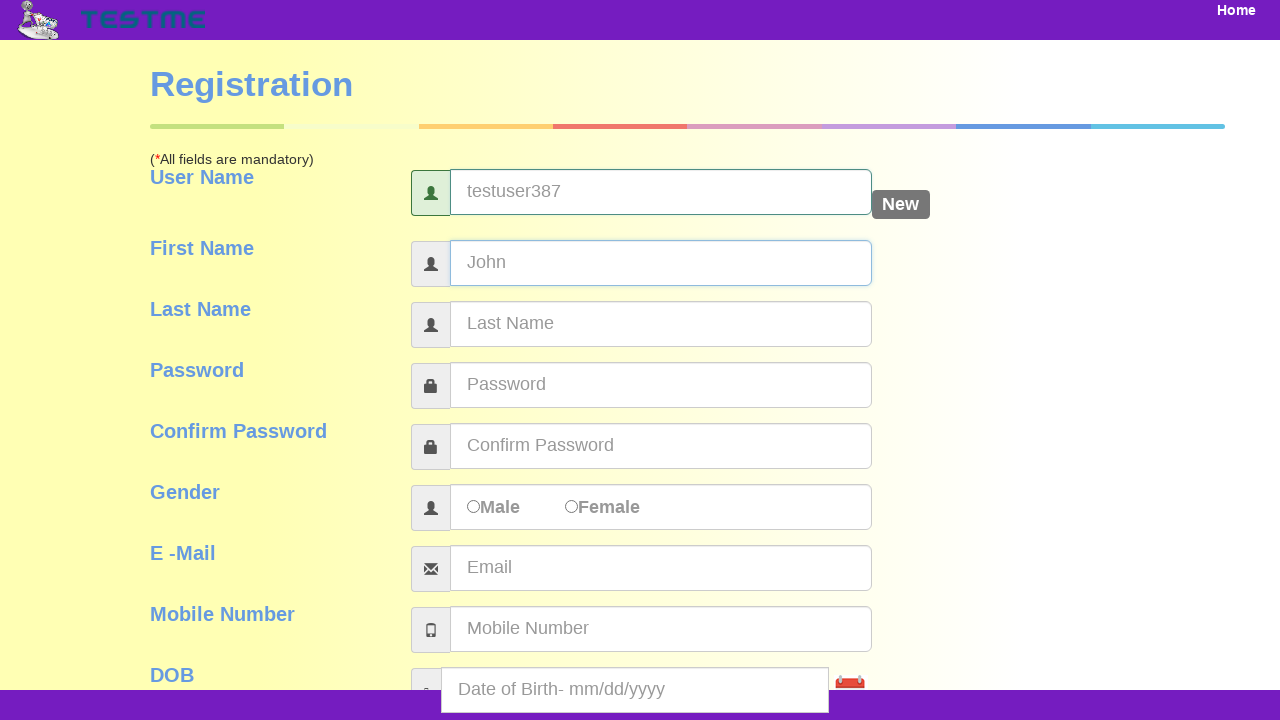

Filled last name field with 'Smith' on #lastName
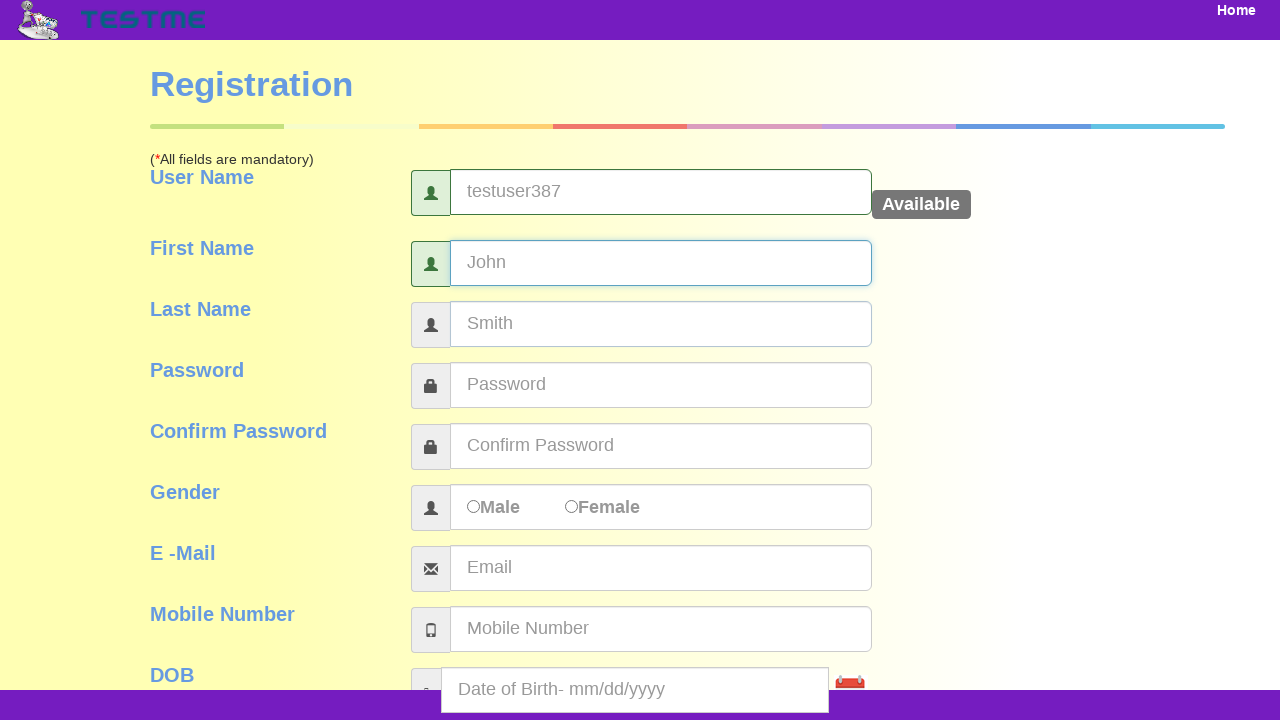

Filled password field with 'Pass@123' on #password
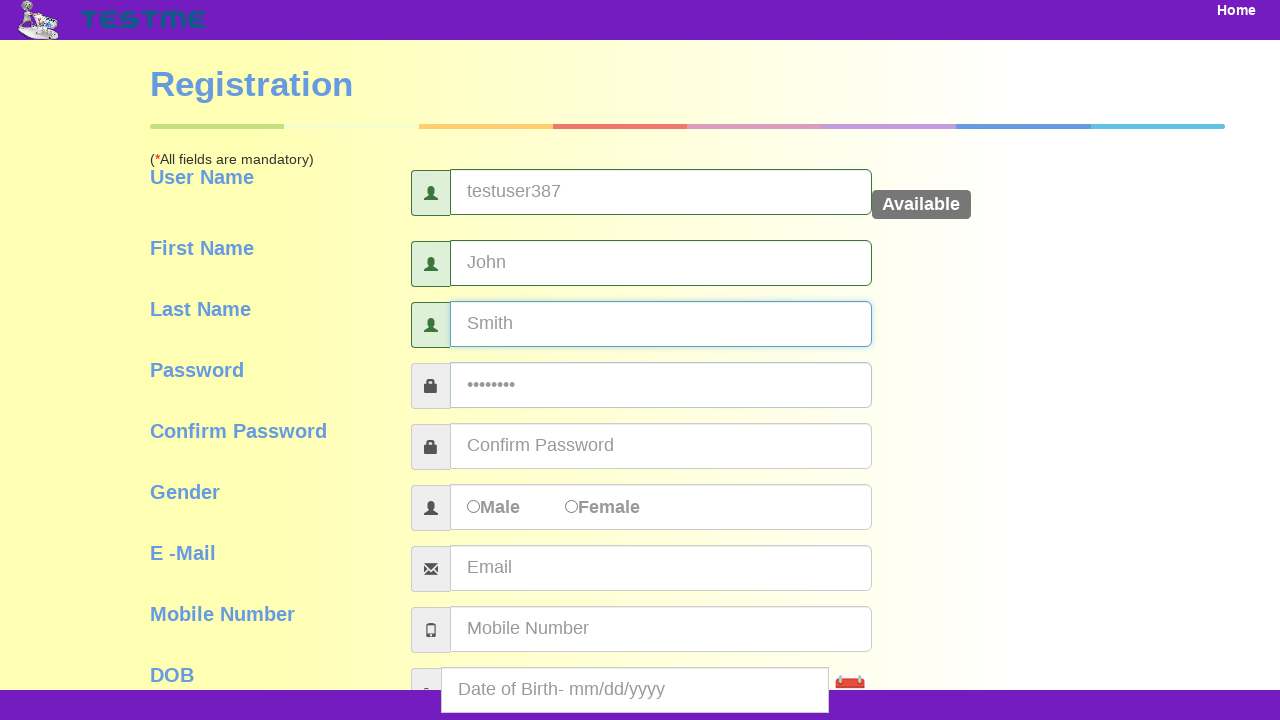

Filled confirm password field with 'Pass@123' on #pass_confirmation
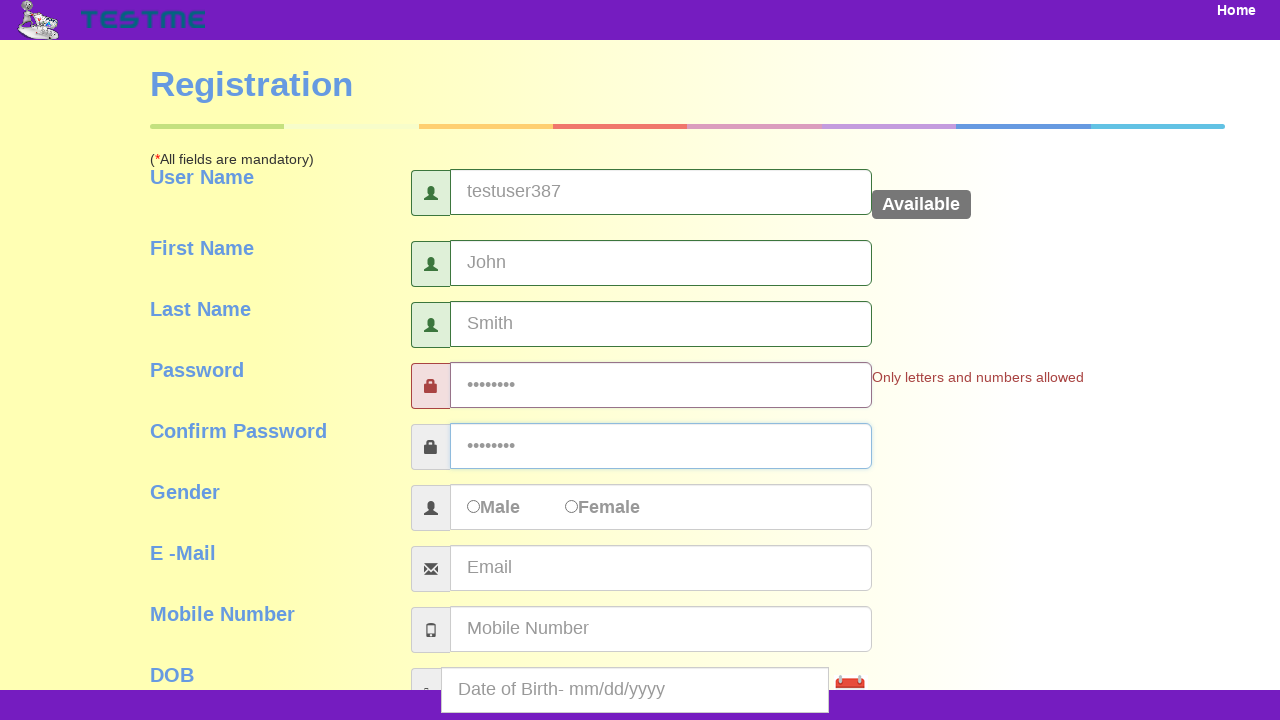

Selected Female gender option at (572, 506) on xpath=//input[@value='Female' and @type='radio']
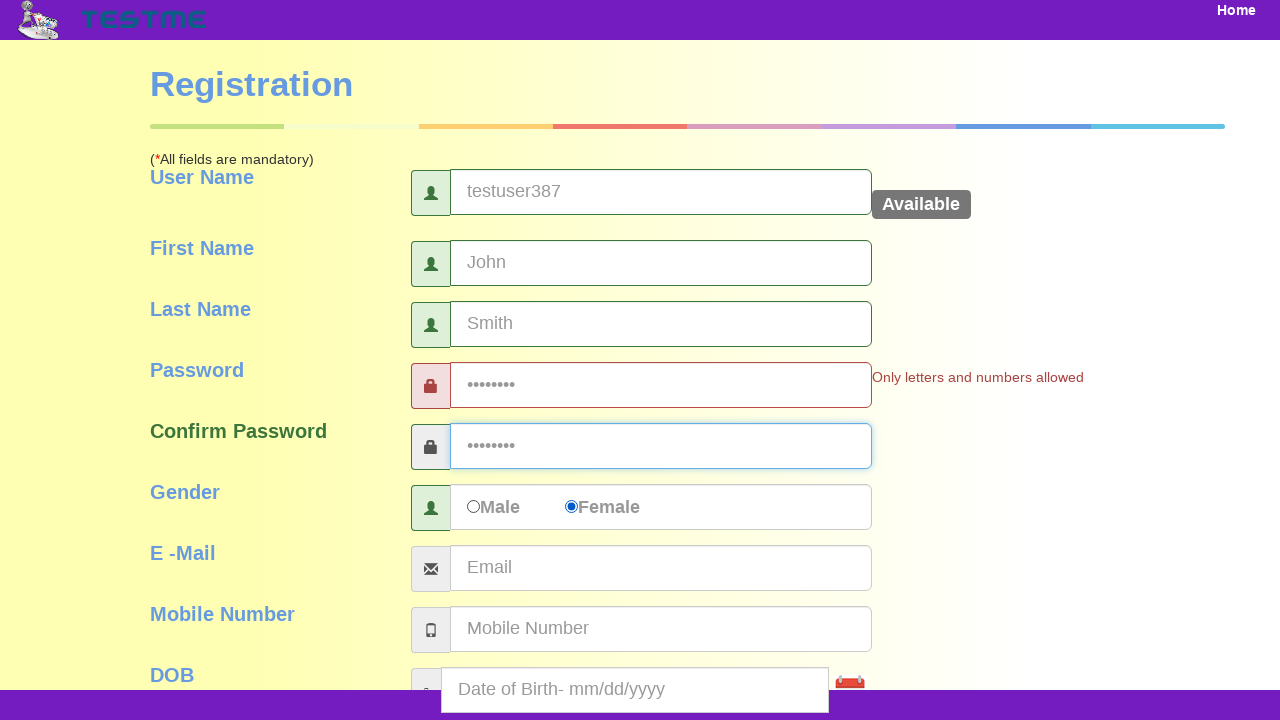

Filled email address field with 'john.smith387@example.com' on #emailAddress
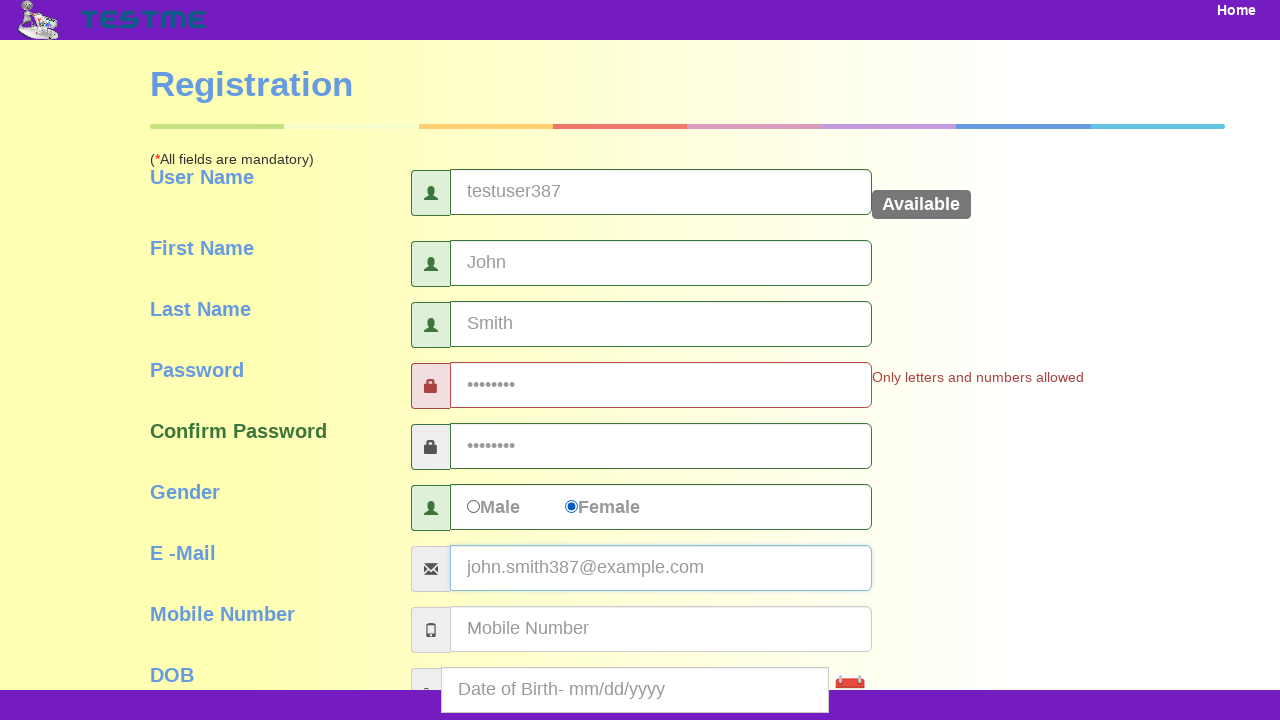

Filled mobile number field with '9876543210' on #mobileNumber
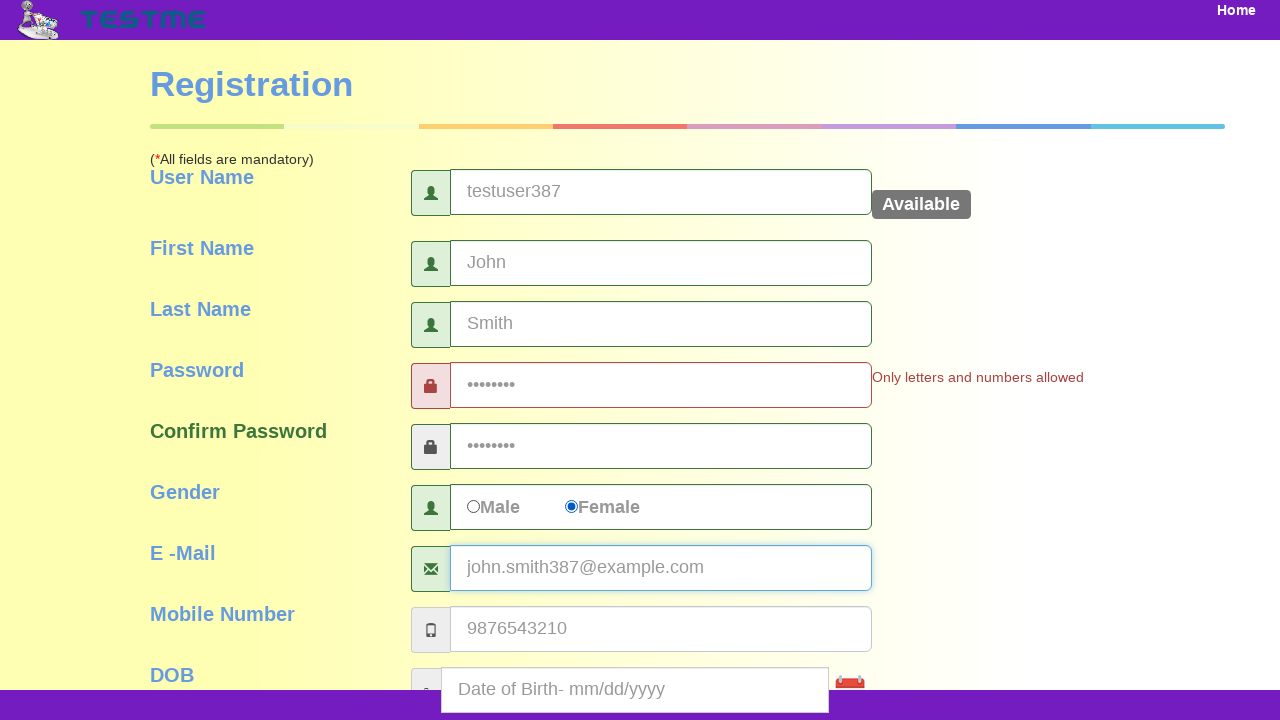

Filled date of birth field with '15/03/1990' on input[name='dob']
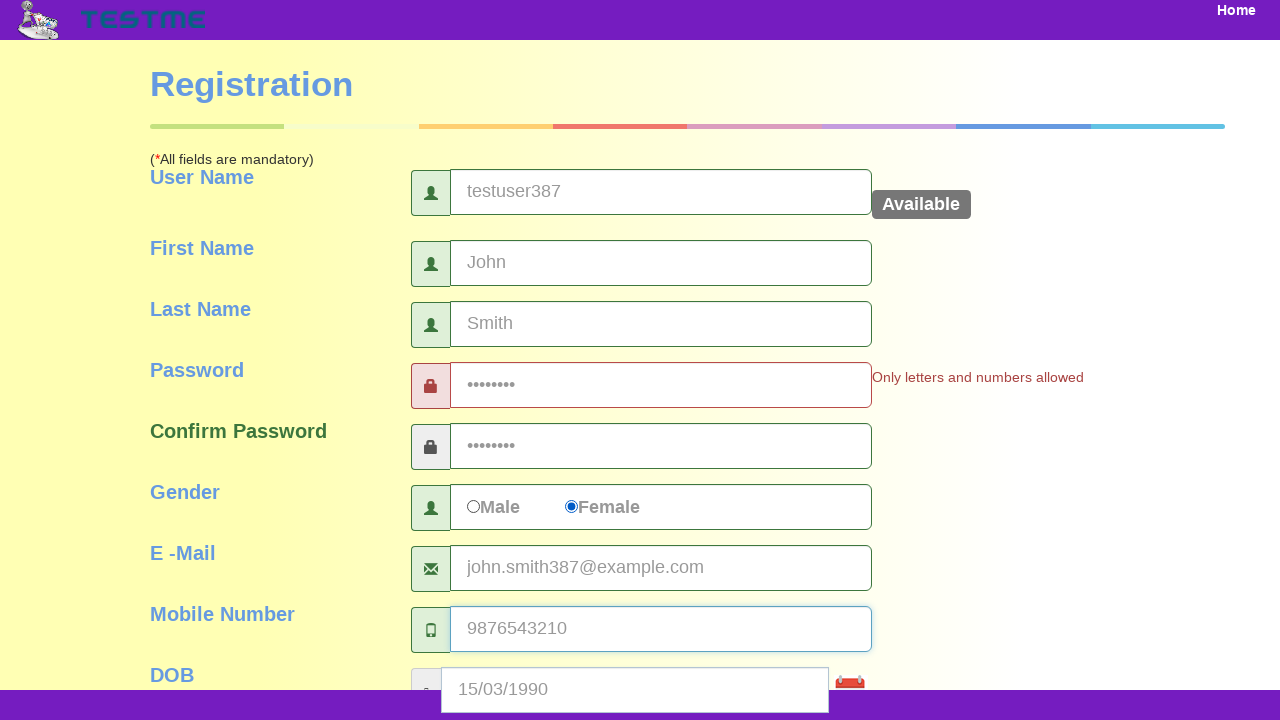

Filled address field with '123 Test Street, Test City, 12345' on #address
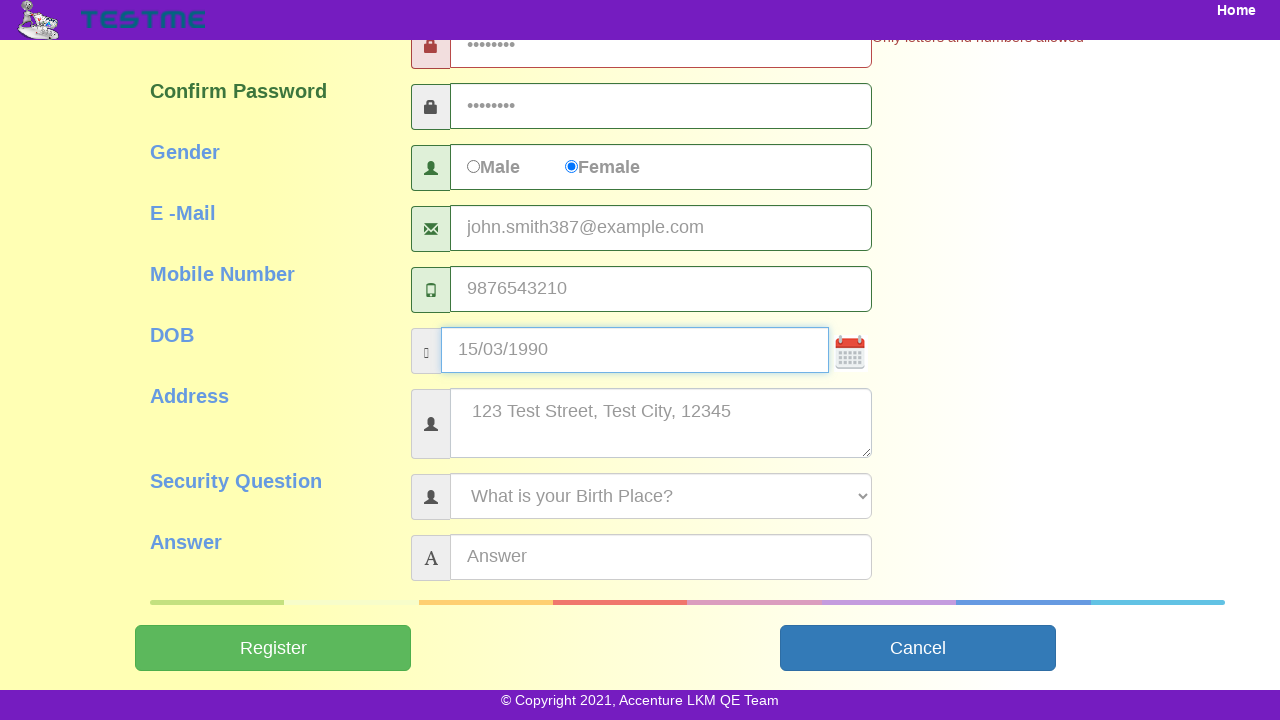

Selected security question at index 2 on select[name='securityQuestion']
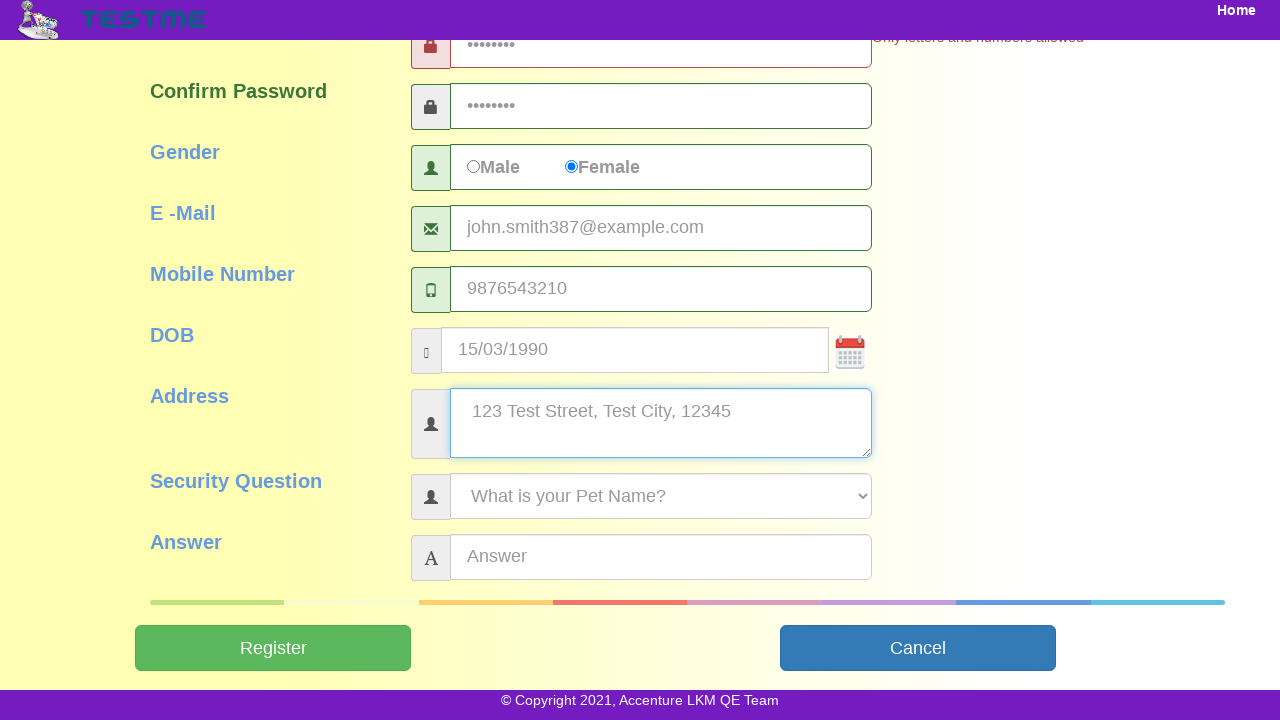

Filled security answer field with 'TestAnswer123' on #answer
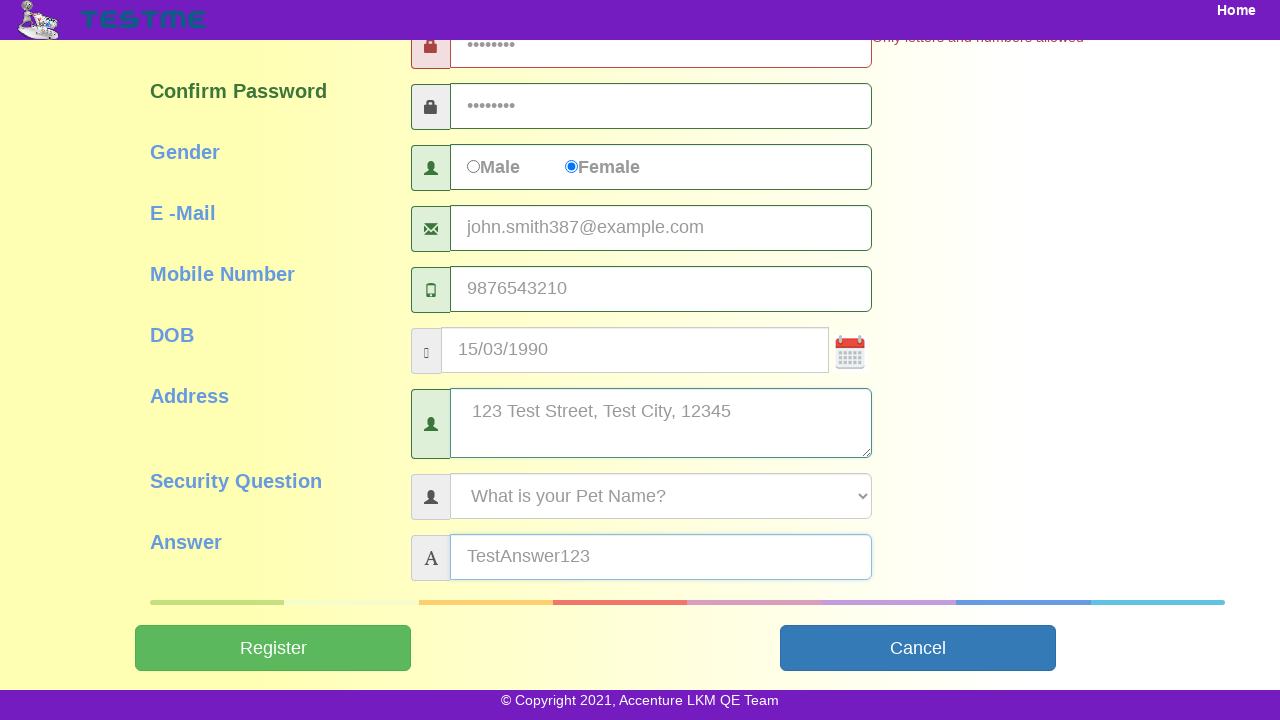

Clicked register button to submit the form at (273, 648) on input[name='Submit']
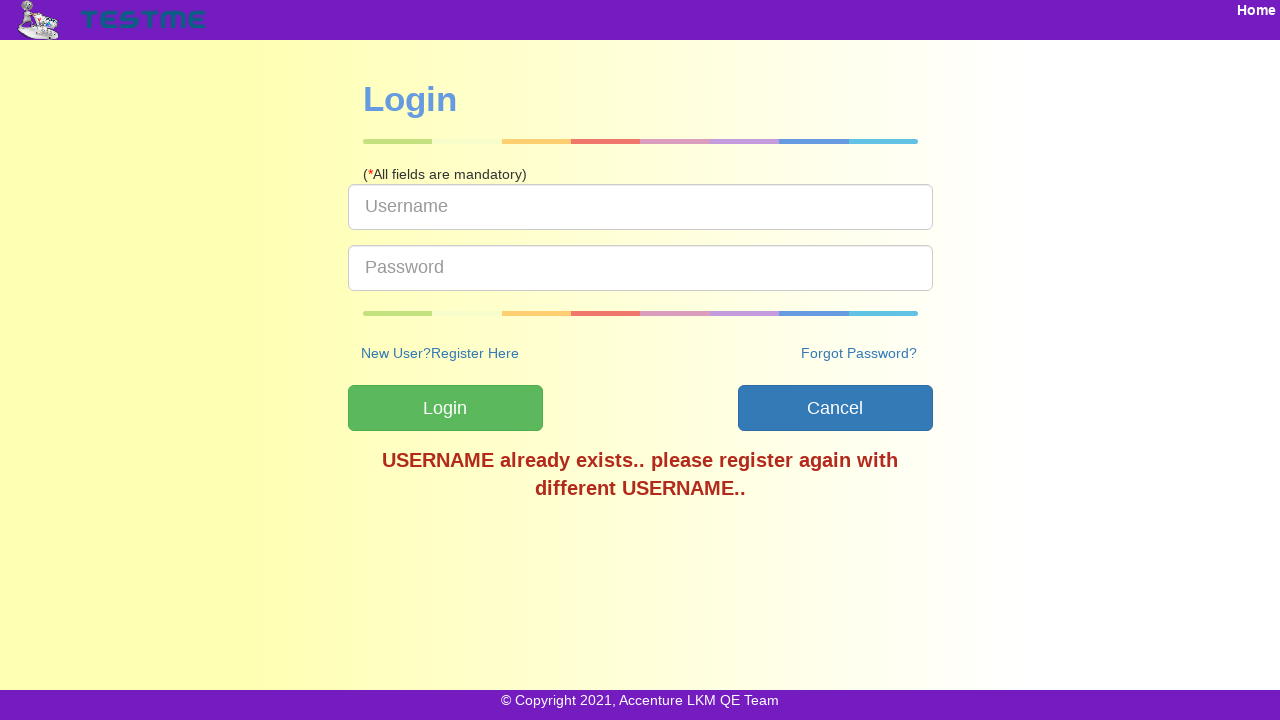

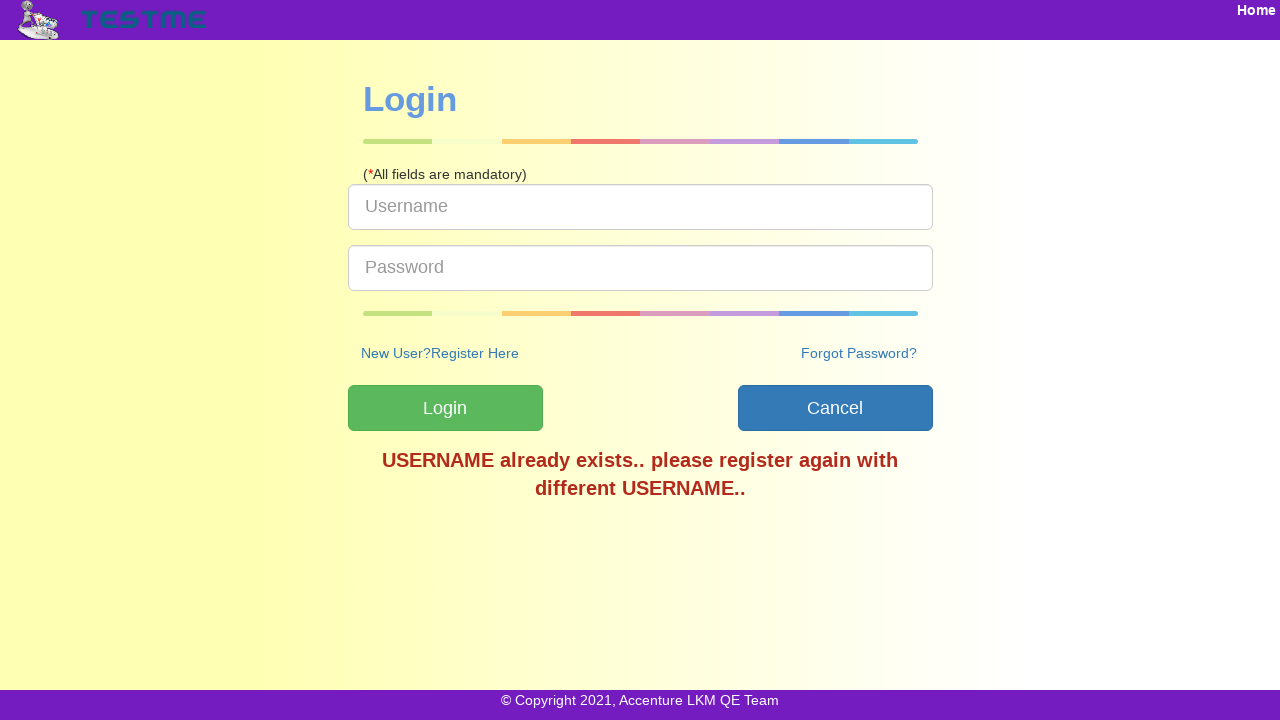